Tests dynamic loading where an element is hidden on page load. Clicks a start button, waits for the loading bar to complete, and verifies the "Hello World!" text appears.

Starting URL: http://the-internet.herokuapp.com/dynamic_loading/1

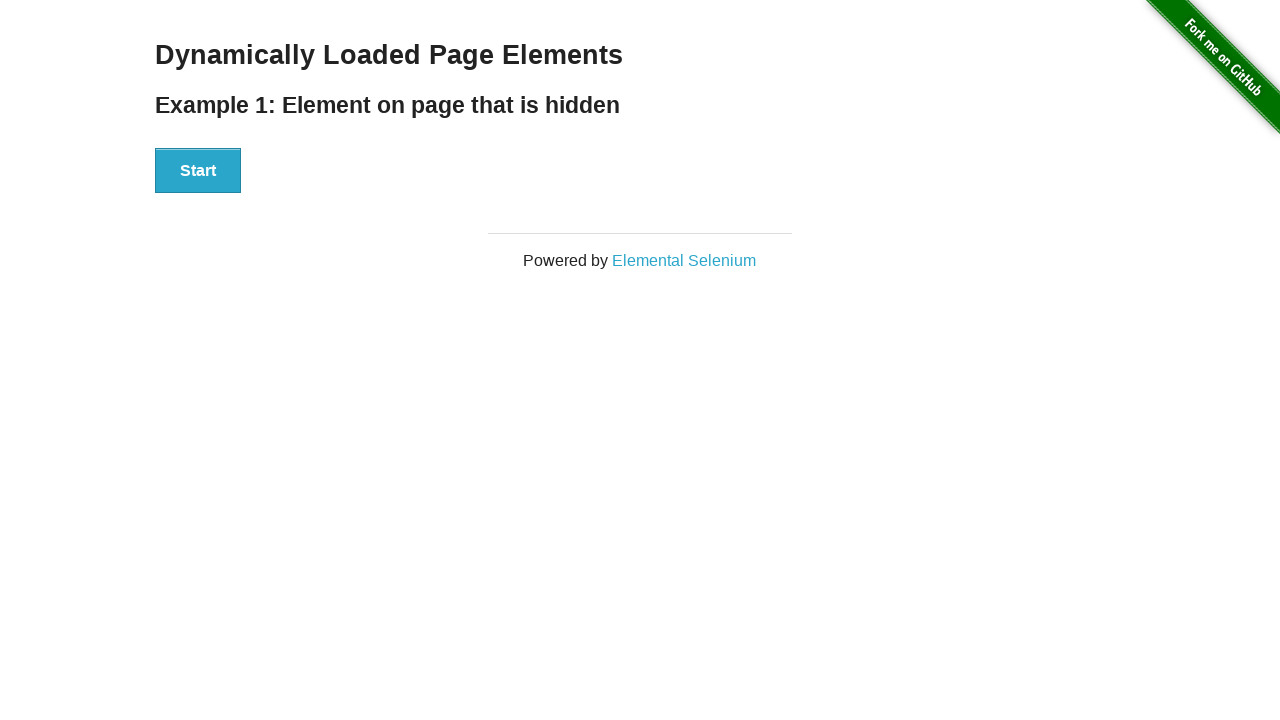

Navigated to dynamic loading test page
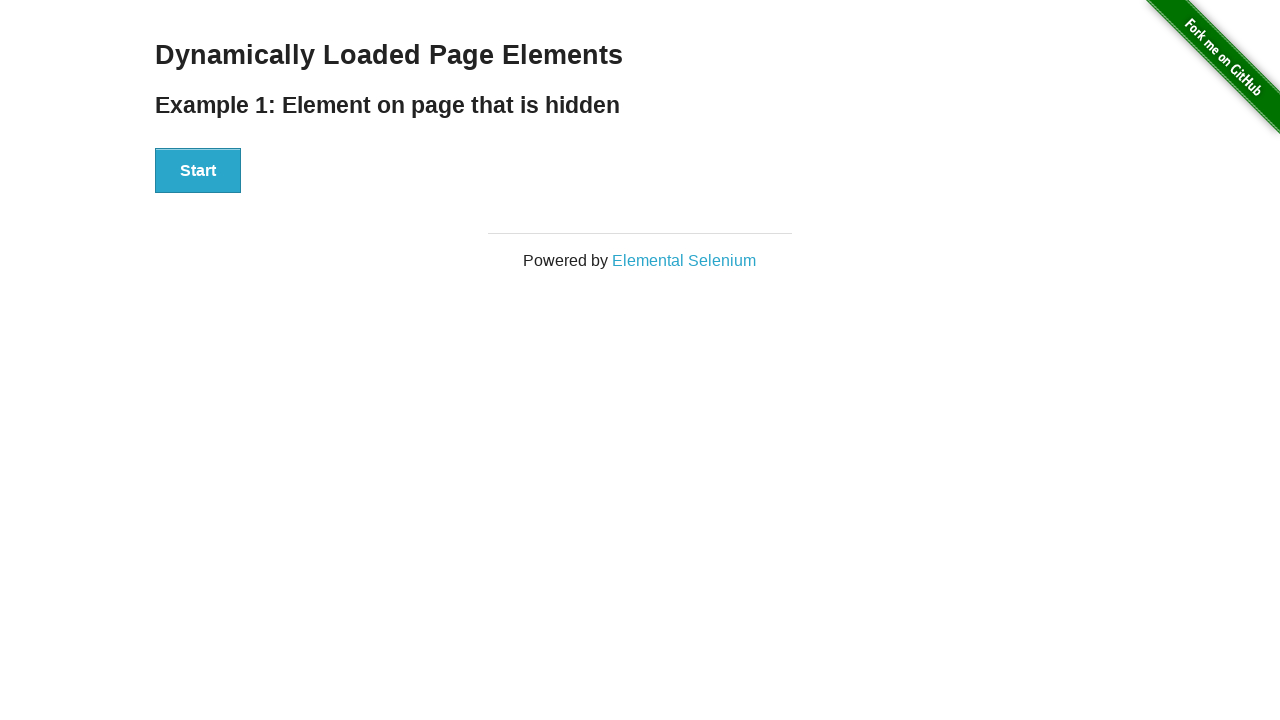

Clicked the Start button at (198, 171) on #start button
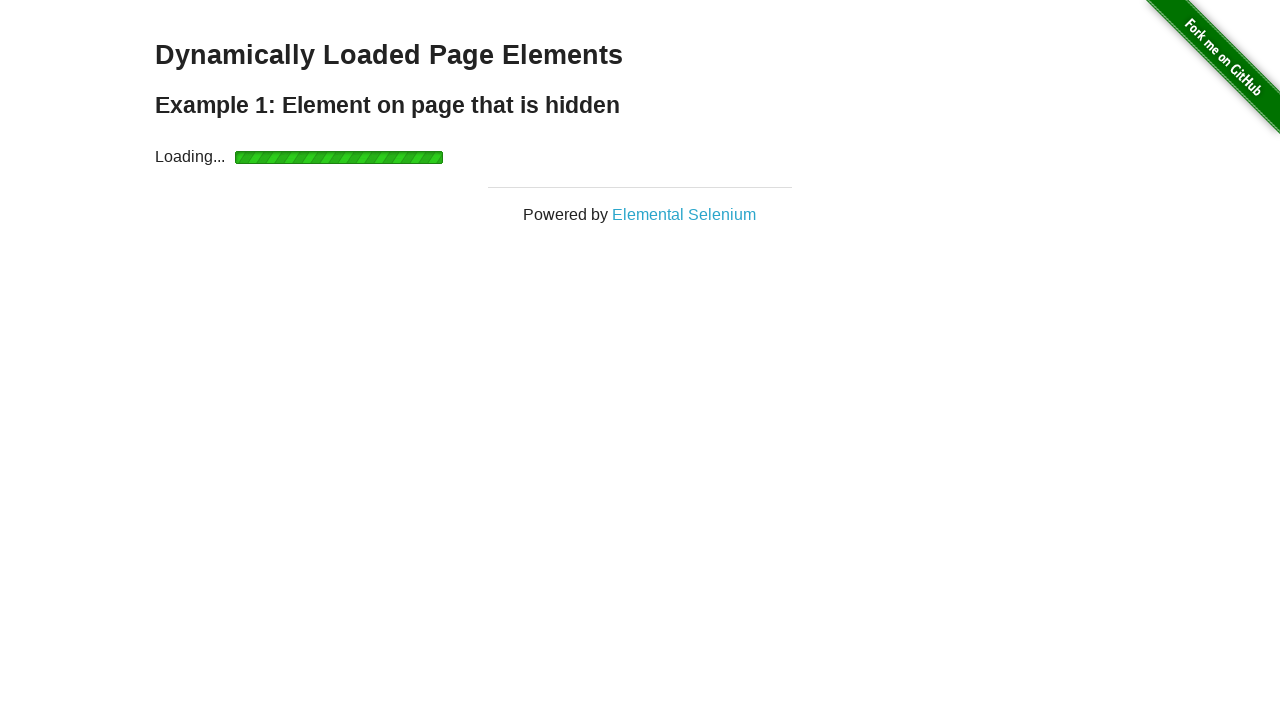

Loading bar completed and finish element became visible
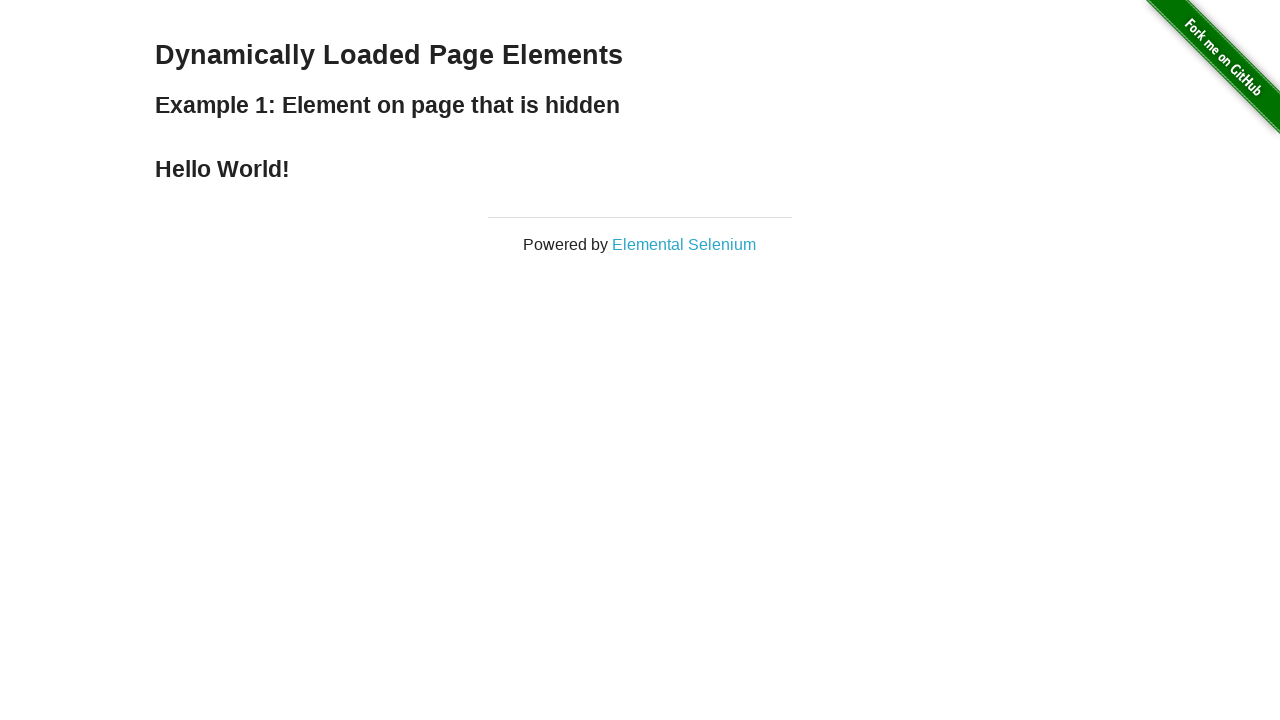

Verified 'Hello World!' text appeared in finish element
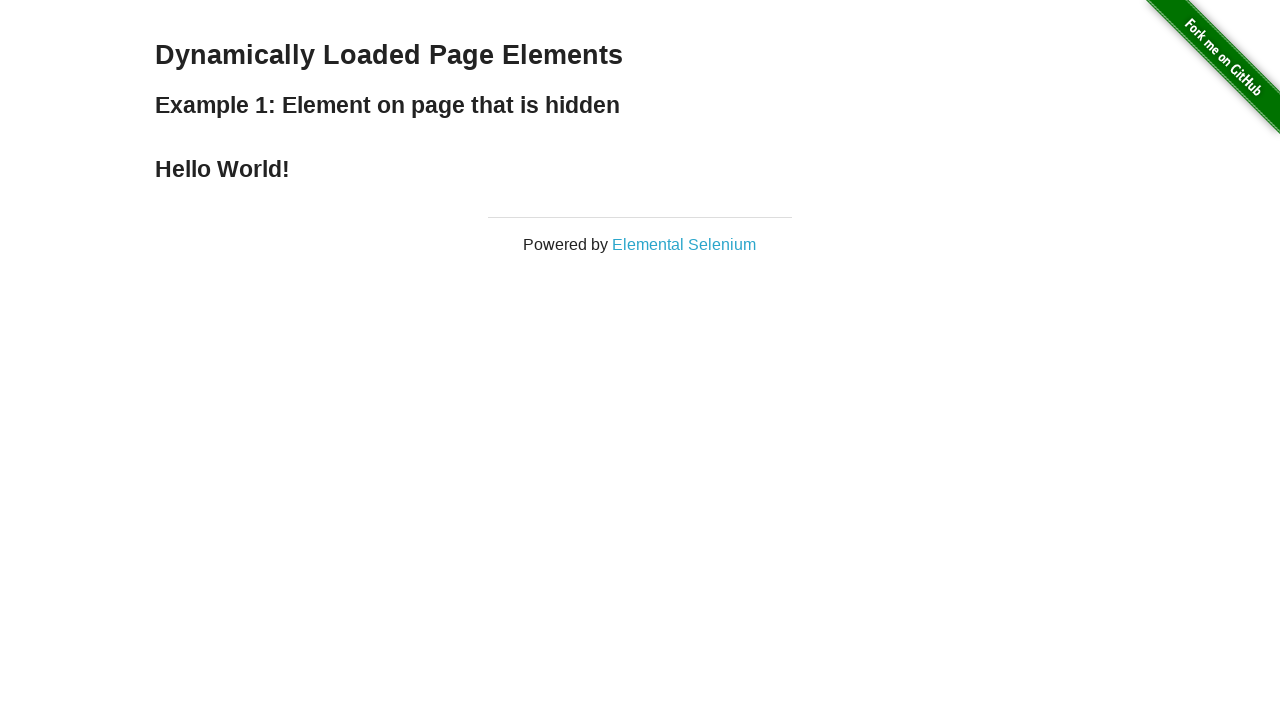

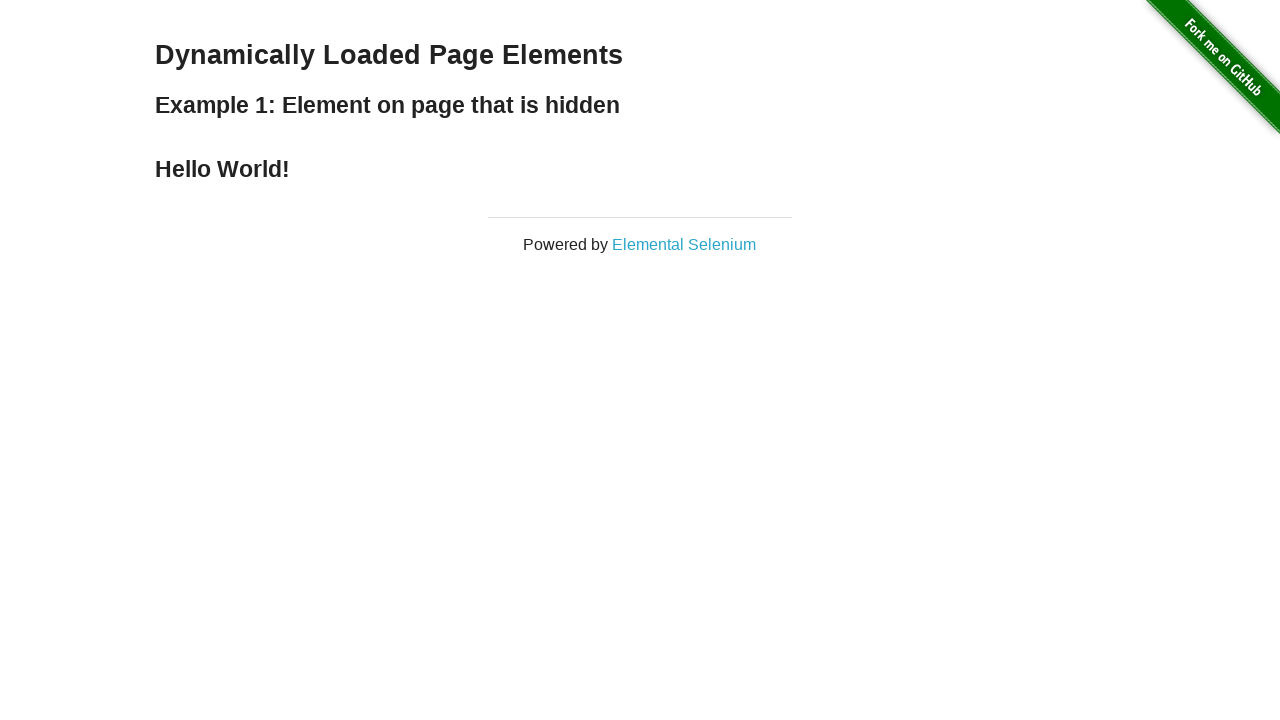